Tests JavaScript alert handling by clicking a button that triggers an alert, accepting the alert, and verifying the result message is displayed on the page.

Starting URL: http://the-internet.herokuapp.com/javascript_alerts

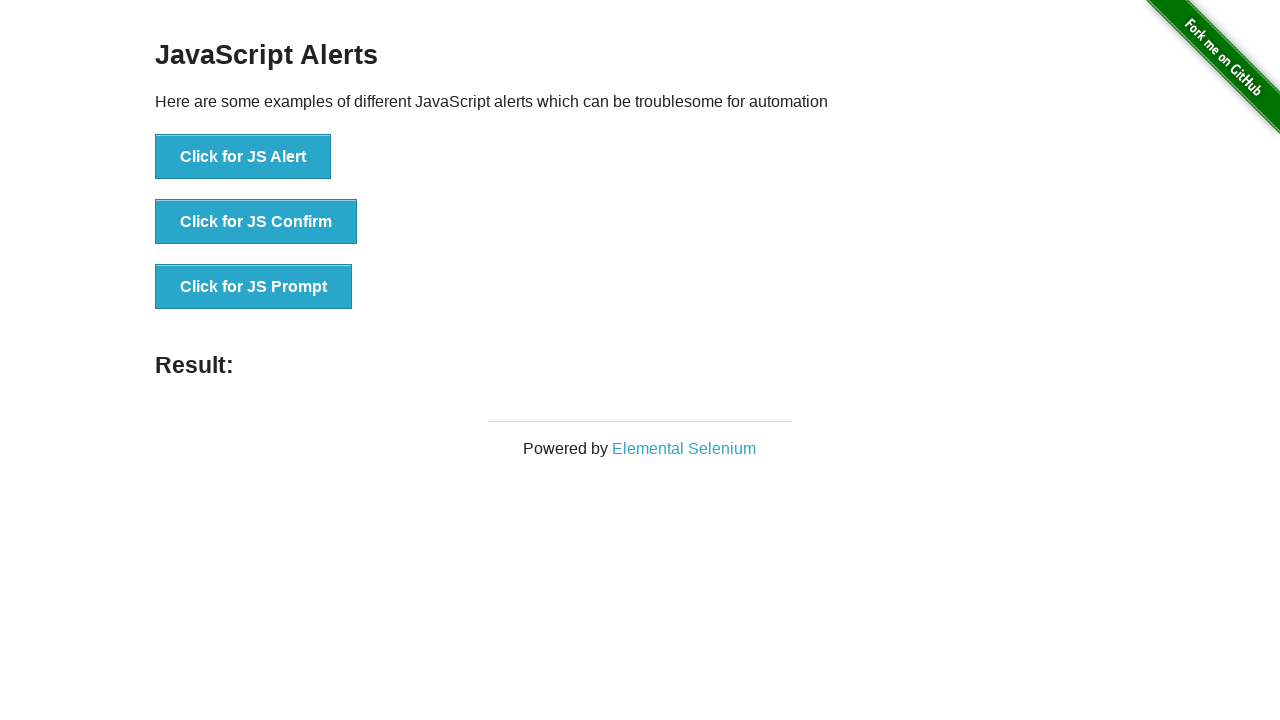

Clicked the first button to trigger JavaScript alert at (243, 157) on ul > li:nth-child(1) > button
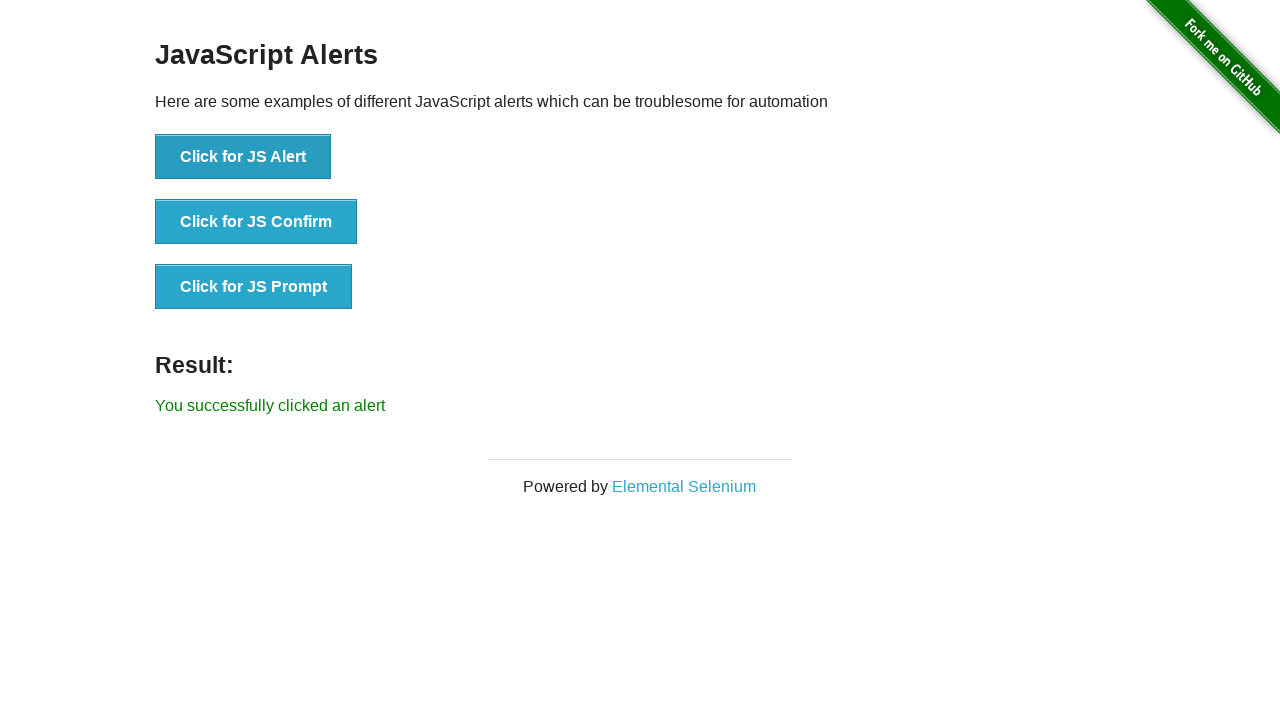

Set up dialog handler to accept alerts
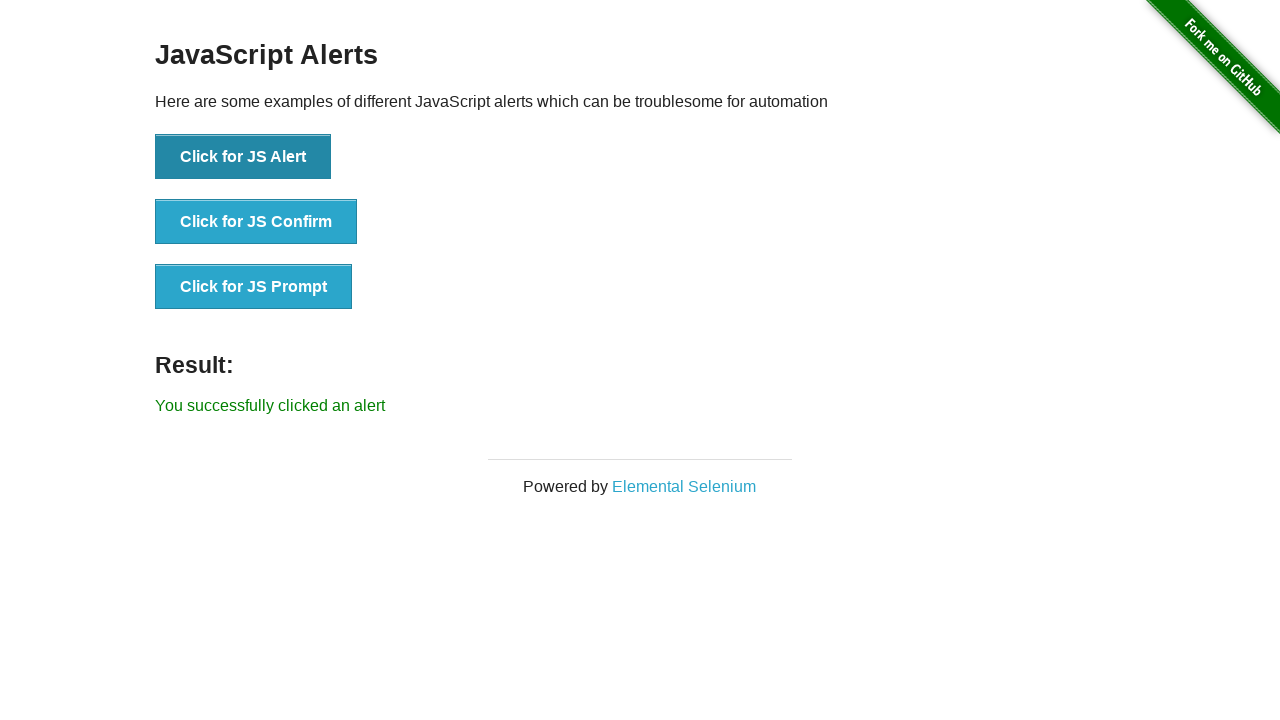

Clicked the button again to trigger the alert with handler ready at (243, 157) on ul > li:nth-child(1) > button
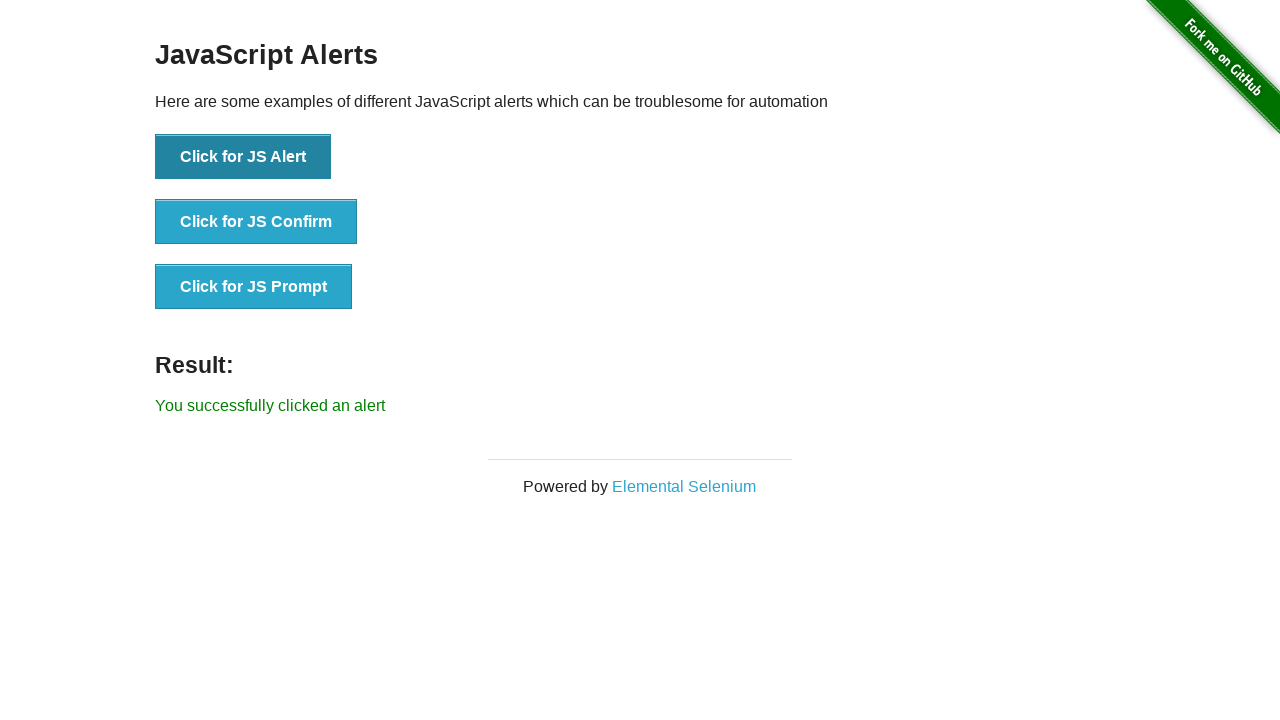

Result message element loaded
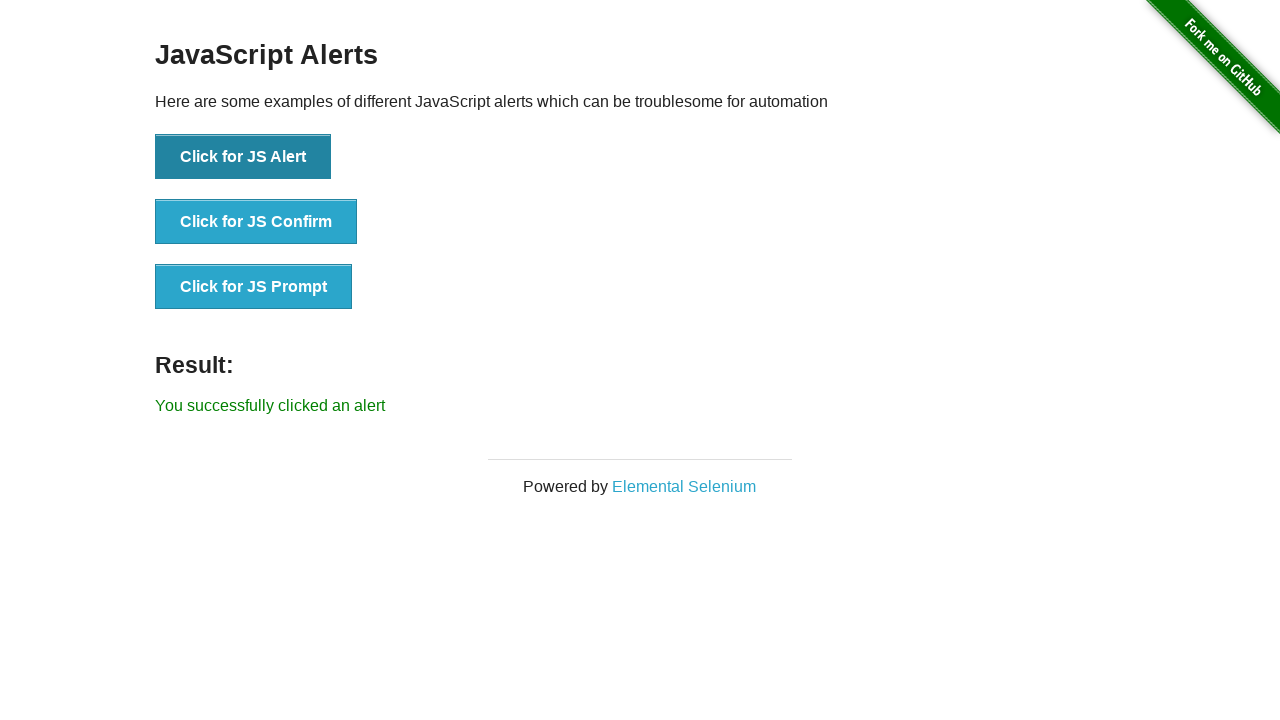

Retrieved result message text content
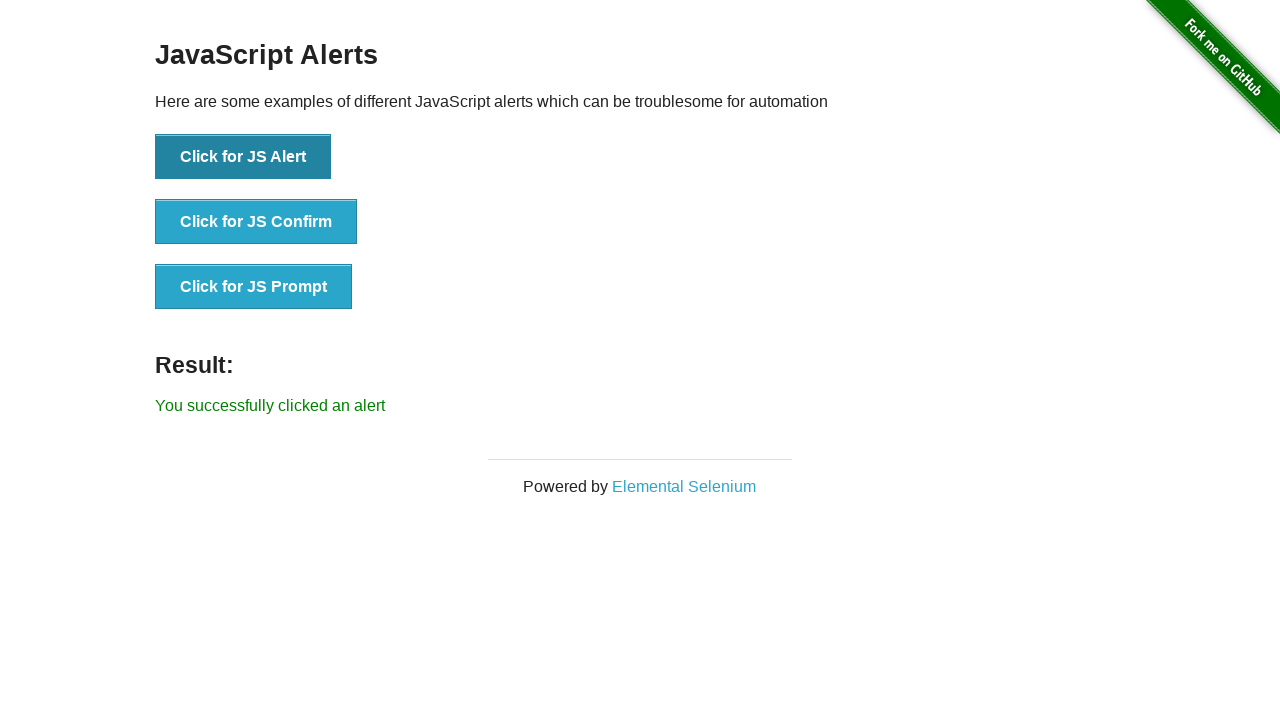

Verified result message equals 'You successfully clicked an alert'
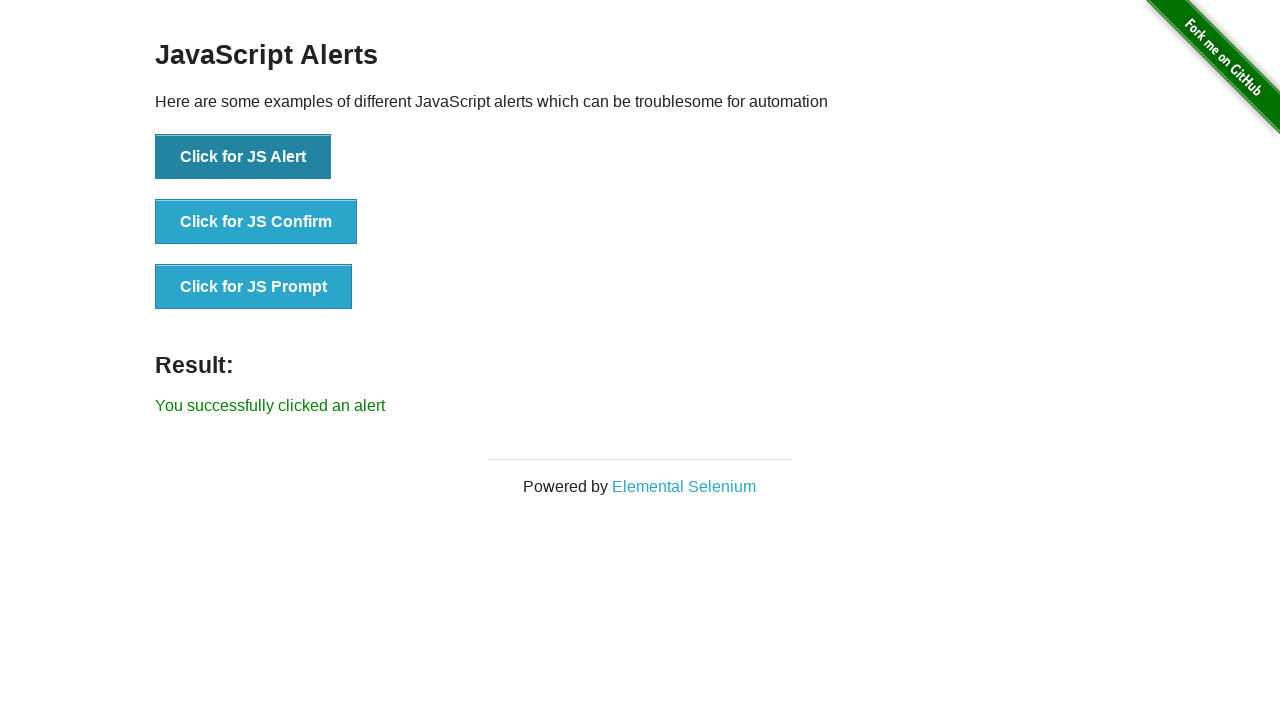

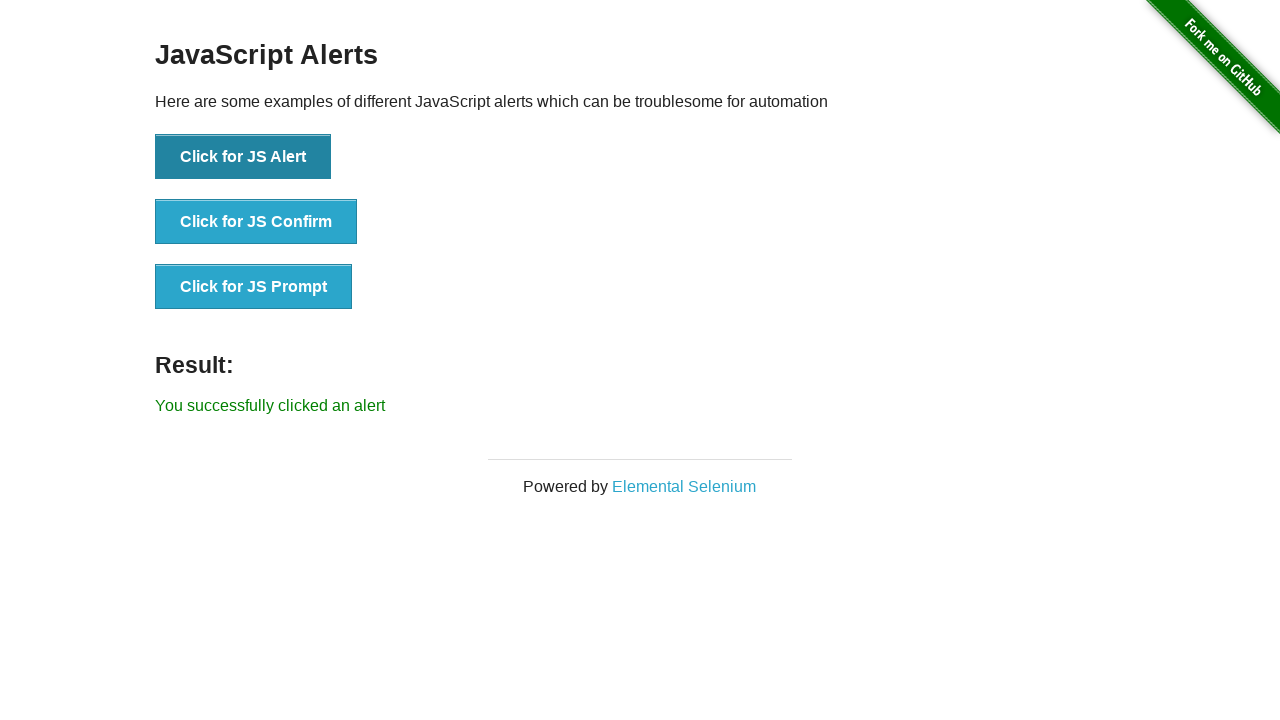